Tests an e-commerce checkout flow by searching for a MacBook, adding it to cart, and completing a guest checkout with shipping information on OpenCart demo site.

Starting URL: https://opencart-prf.exense.ch/

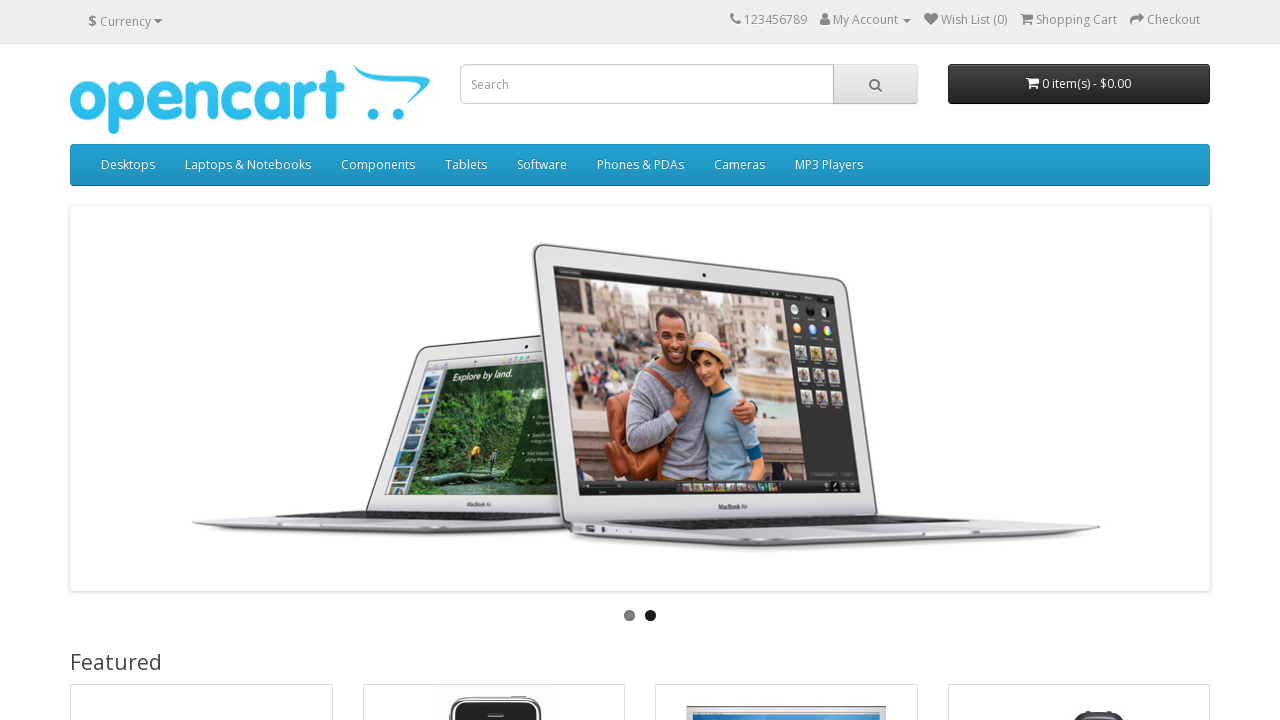

Clicked on MacBook product at (126, 360) on text=MacBook
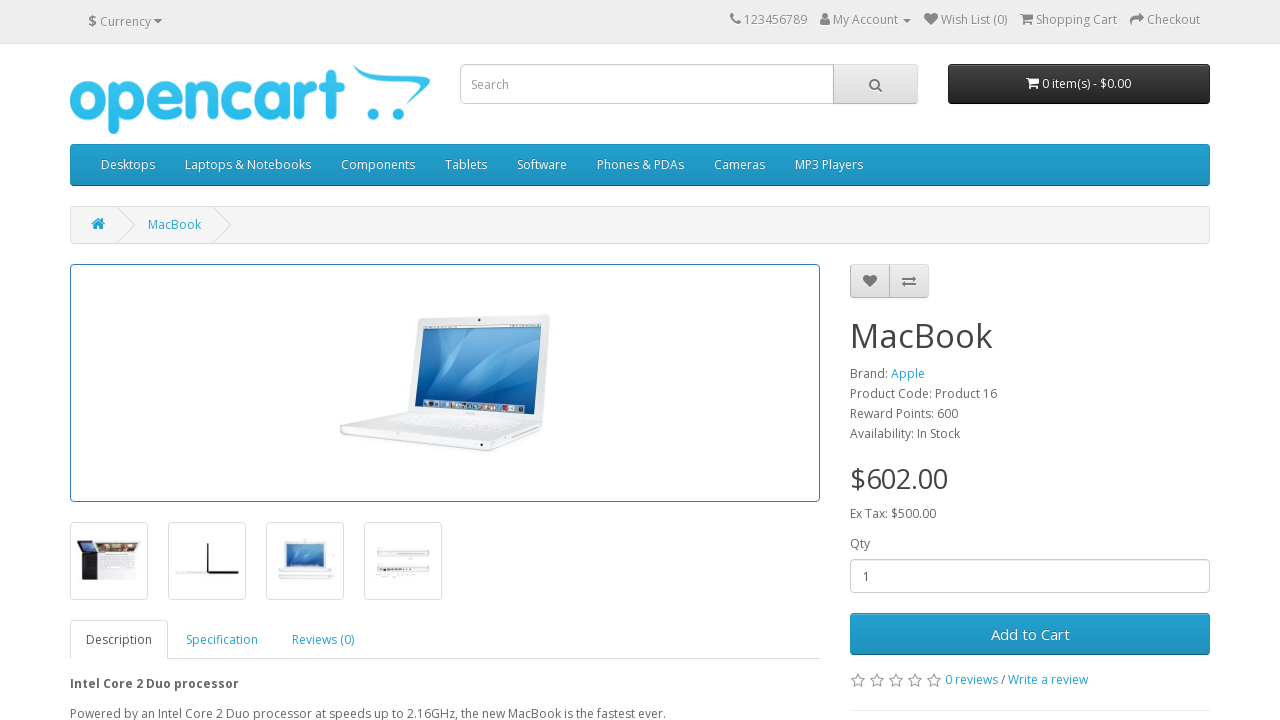

Waited for MacBook product page to load
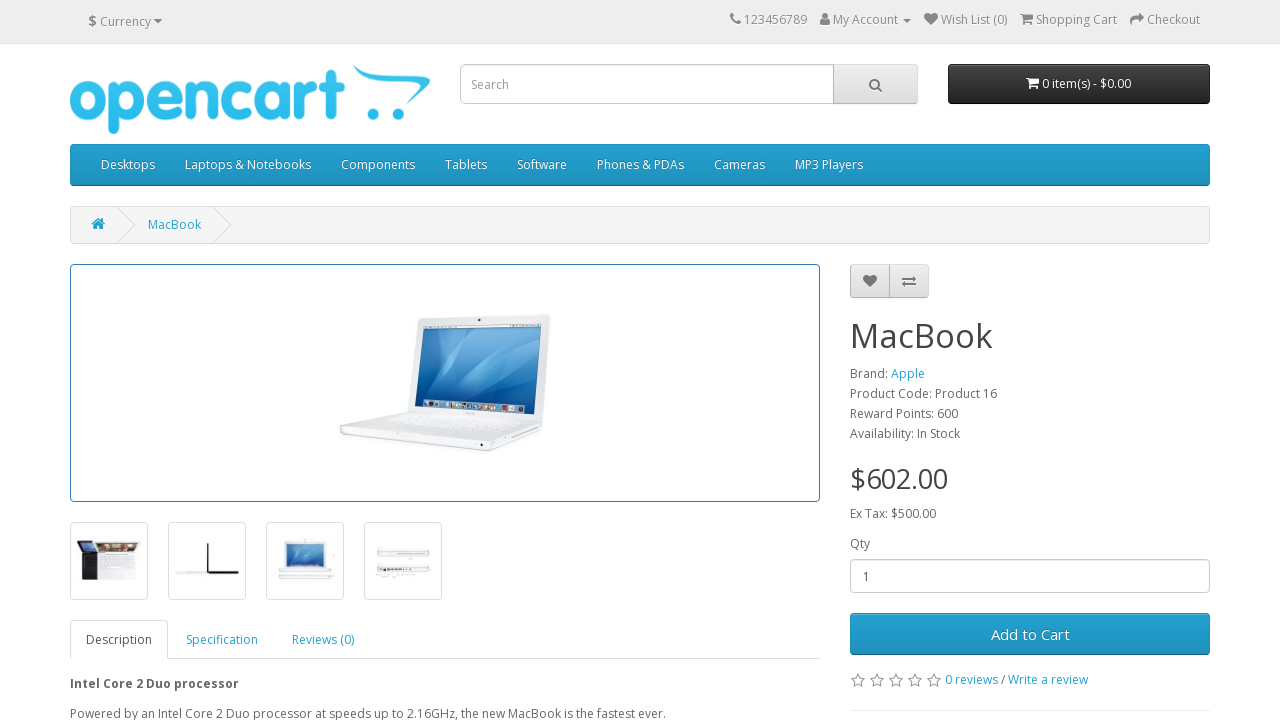

Clicked 'Add to Cart' button at (1030, 634) on text=Add to Cart
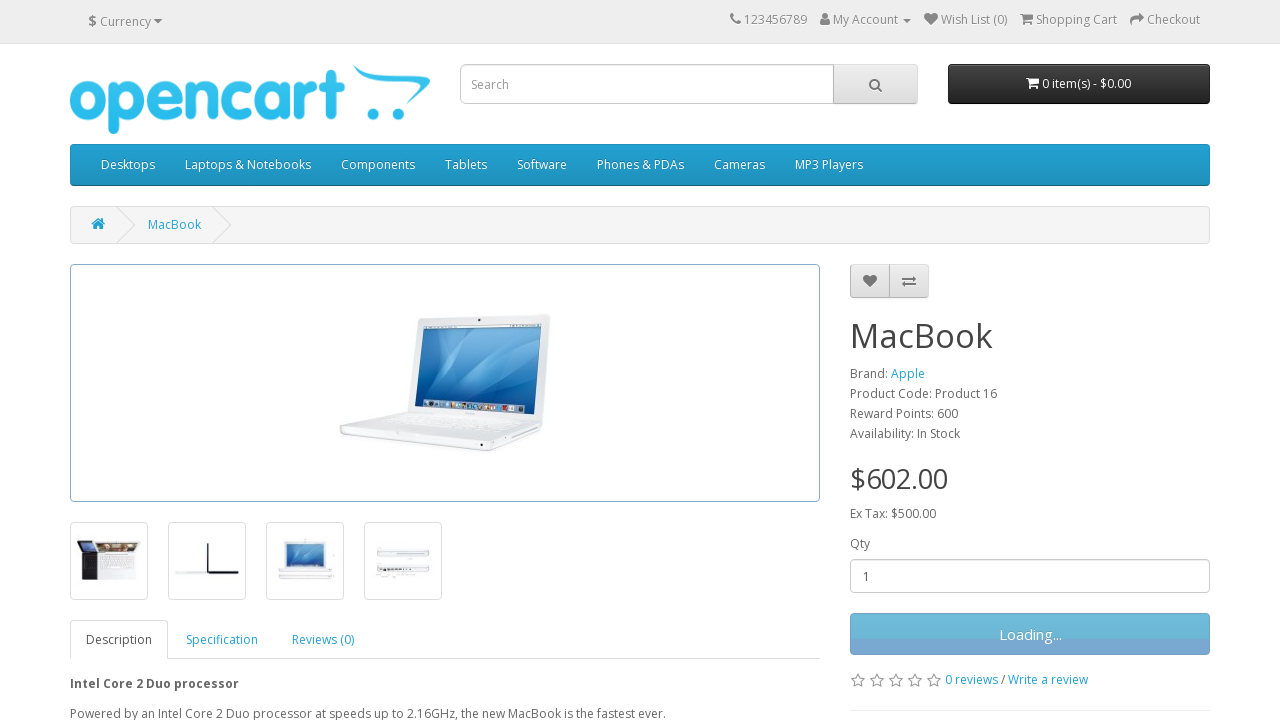

Clicked on '1 item' indicator at (1026, 83) on text=1 item
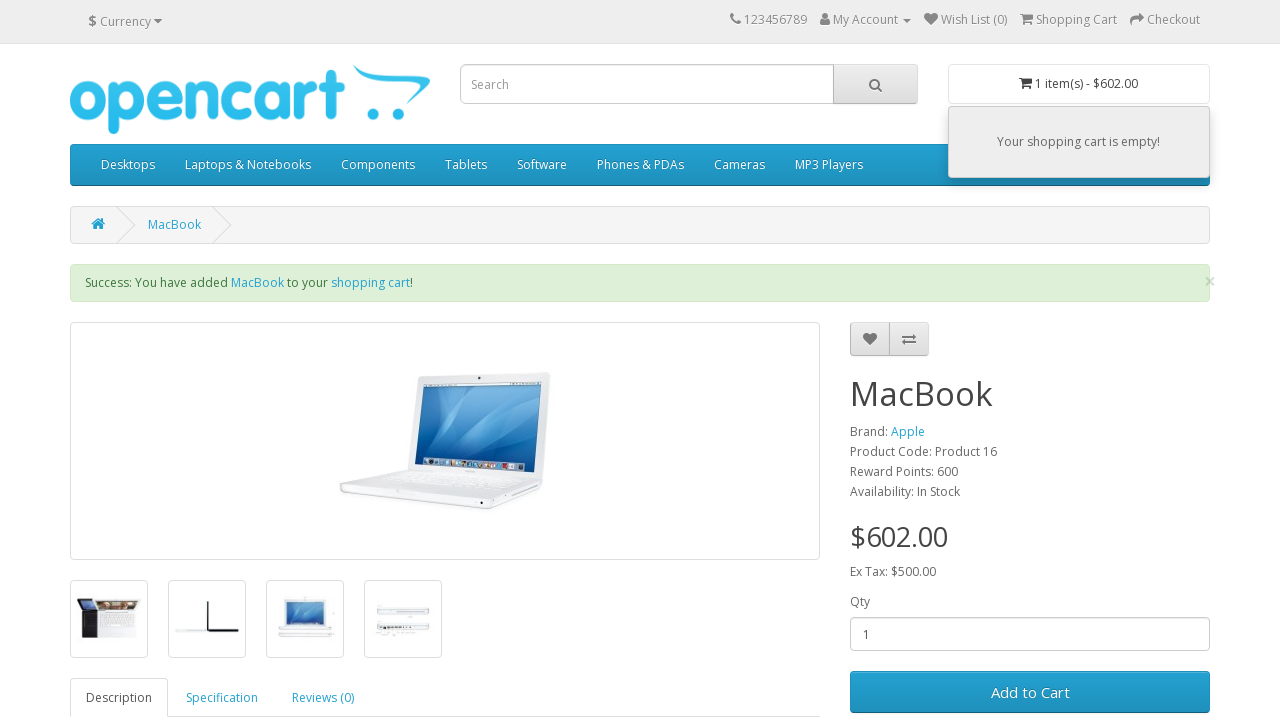

Clicked 'View Cart' button at (1042, 338) on text=View Cart
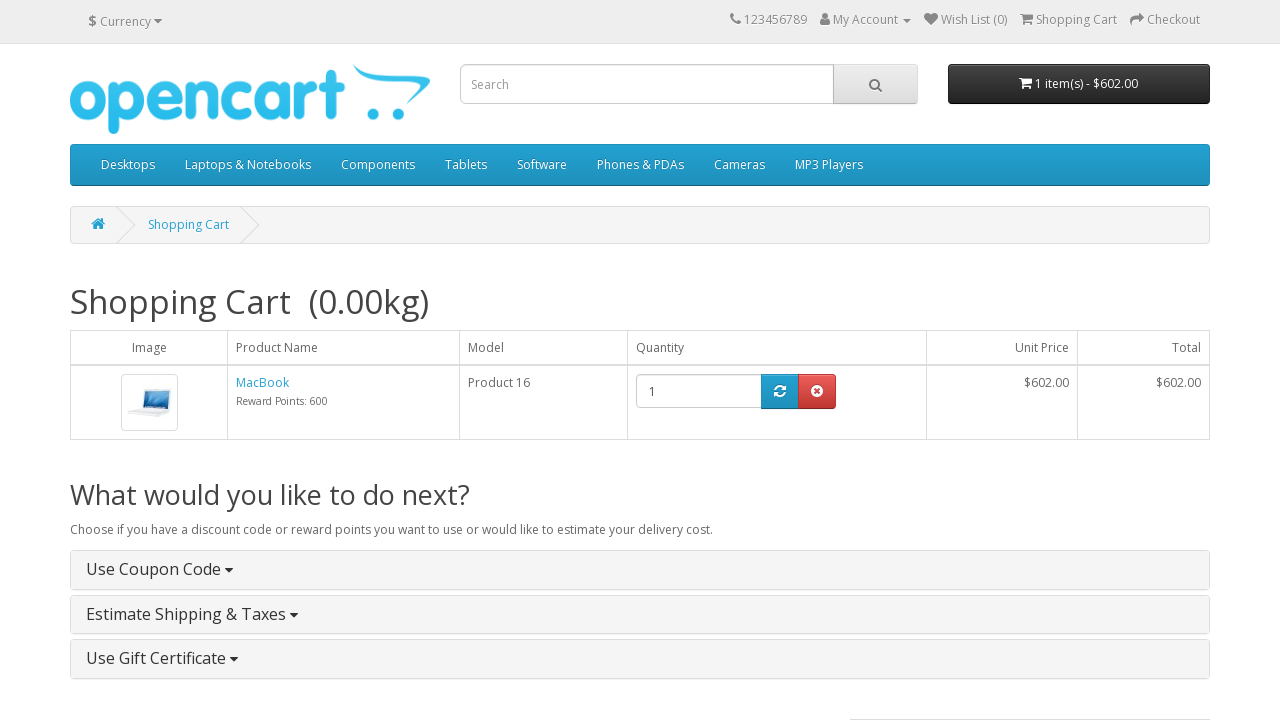

Clicked 'Checkout' button at (1170, 415) on xpath=//a[text()='Checkout']
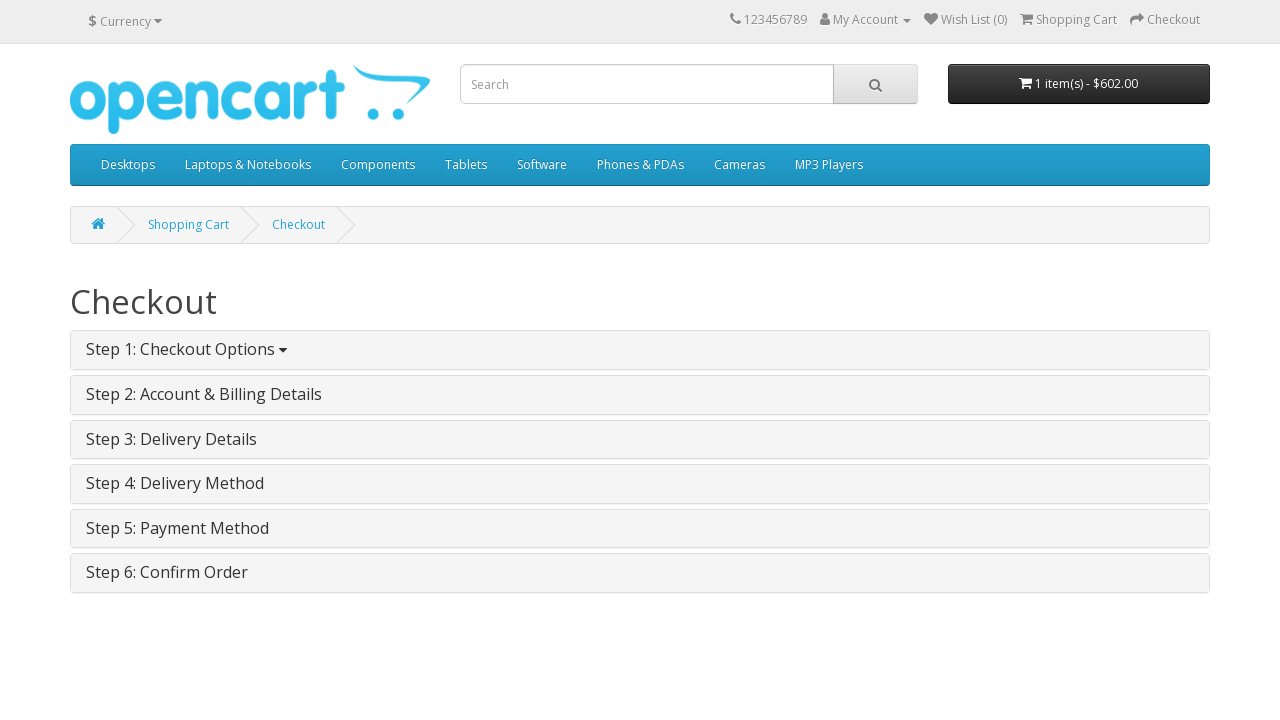

Selected 'Guest Checkout' option at (140, 510) on text=Guest Checkout
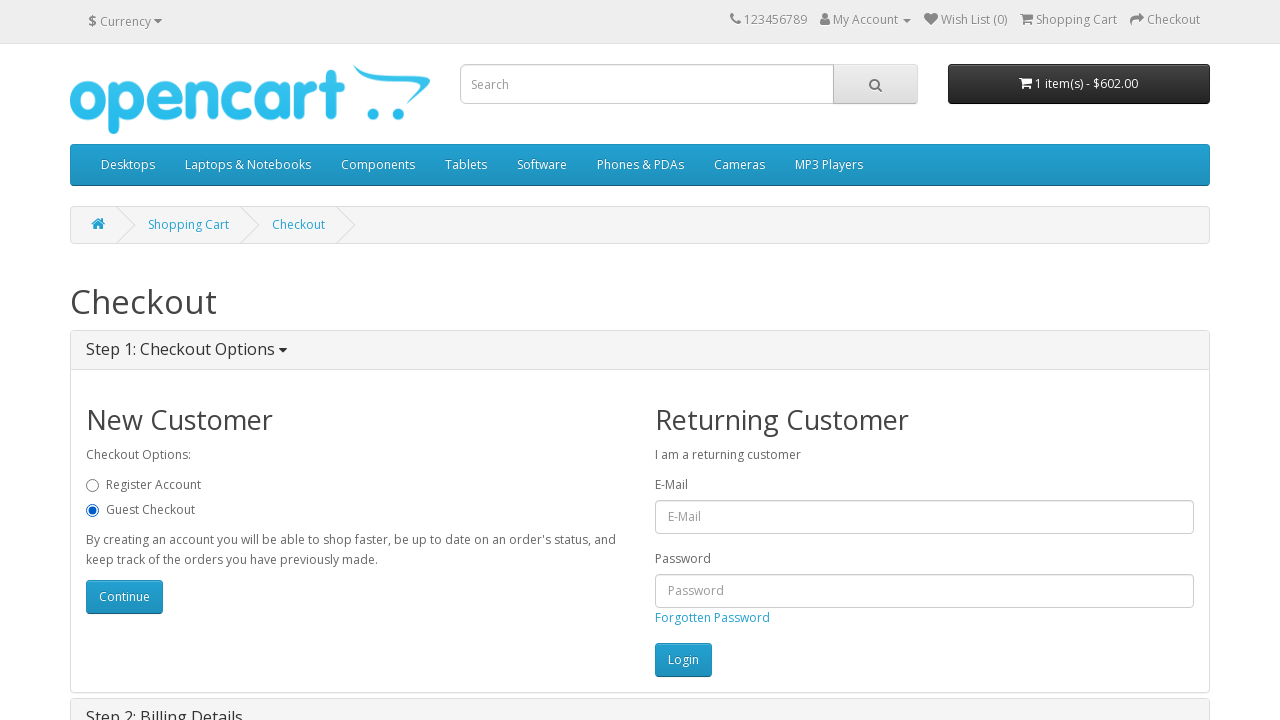

Waited for guest checkout page to load
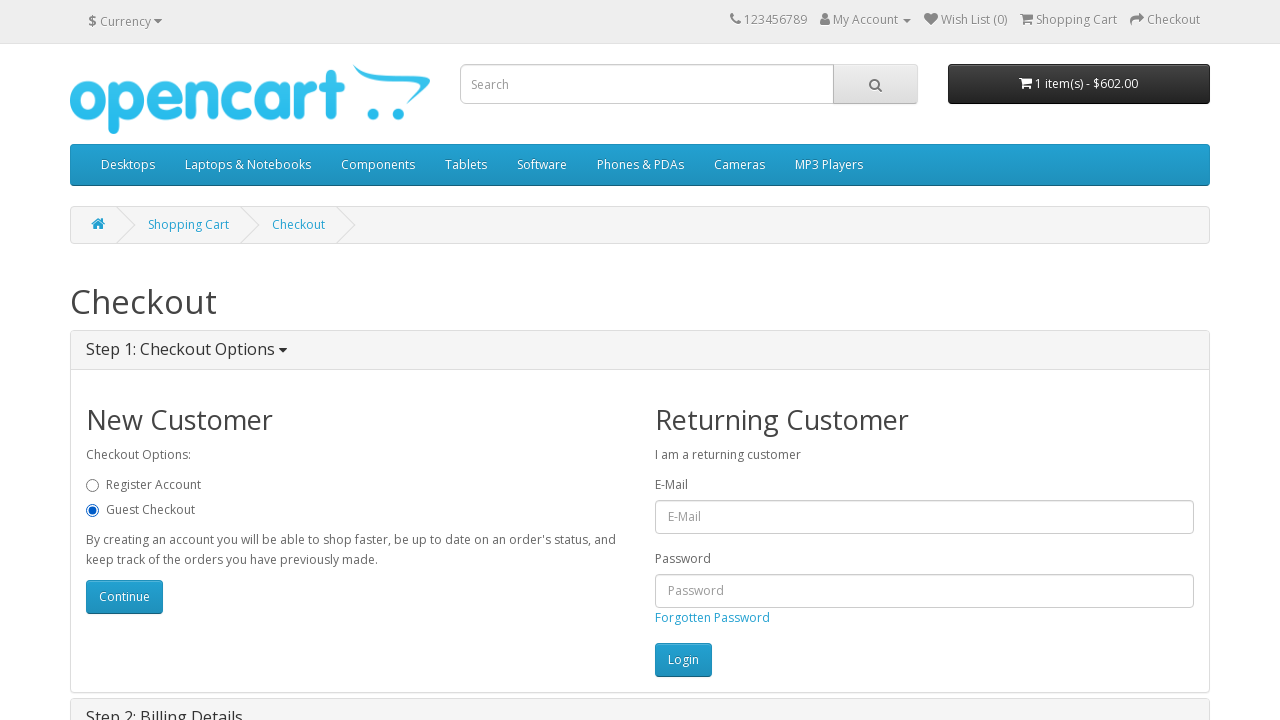

Clicked account button to proceed at (124, 597) on #button-account
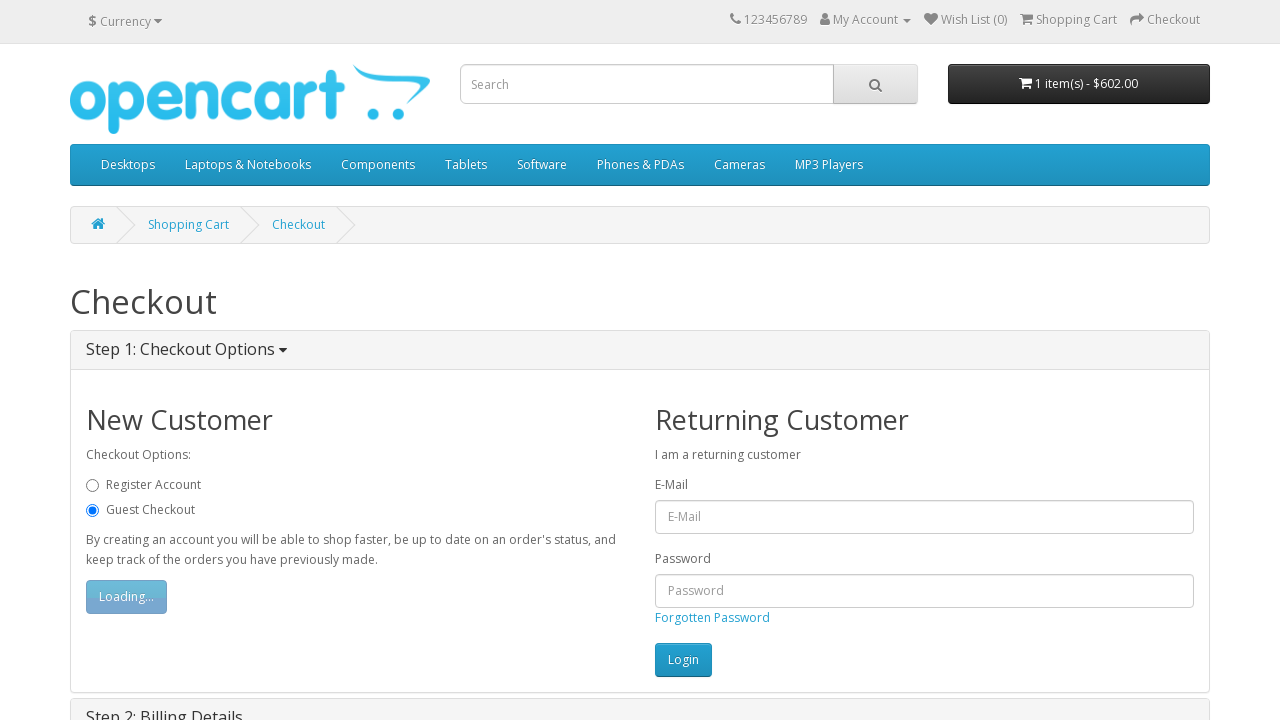

Entered first name 'Gustav' on #input-payment-firstname
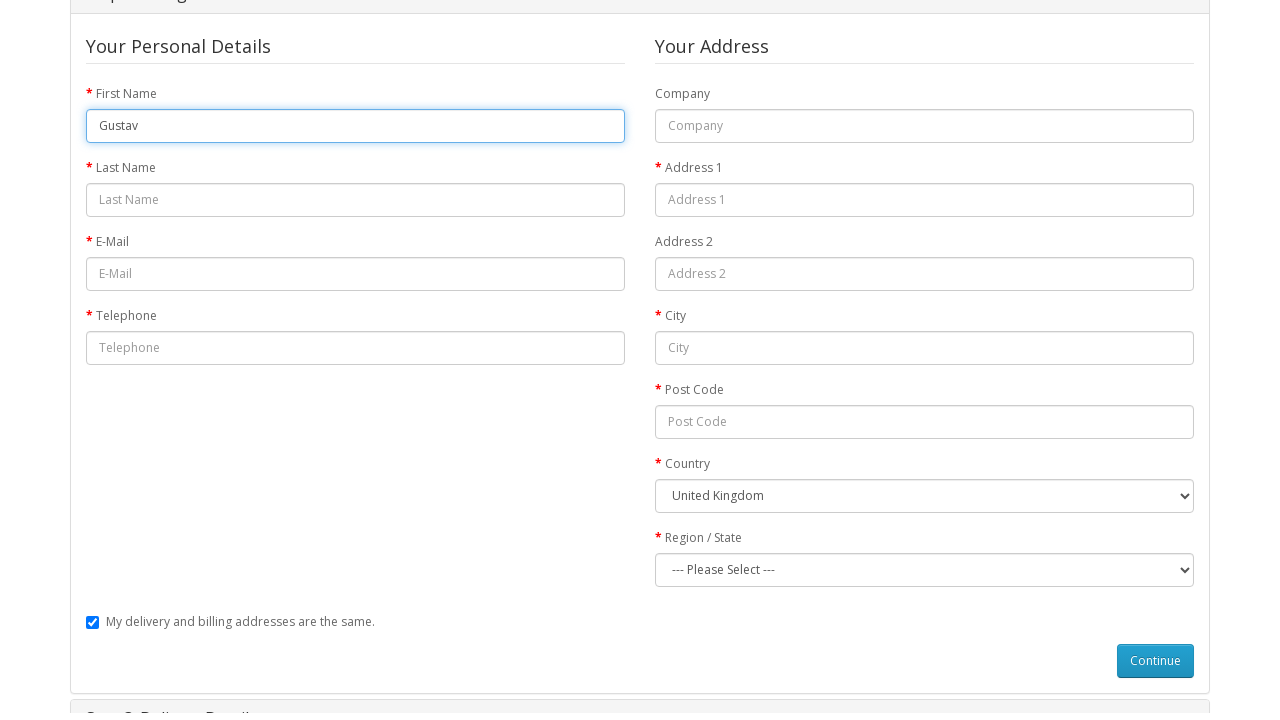

Entered last name 'Muster' on #input-payment-lastname
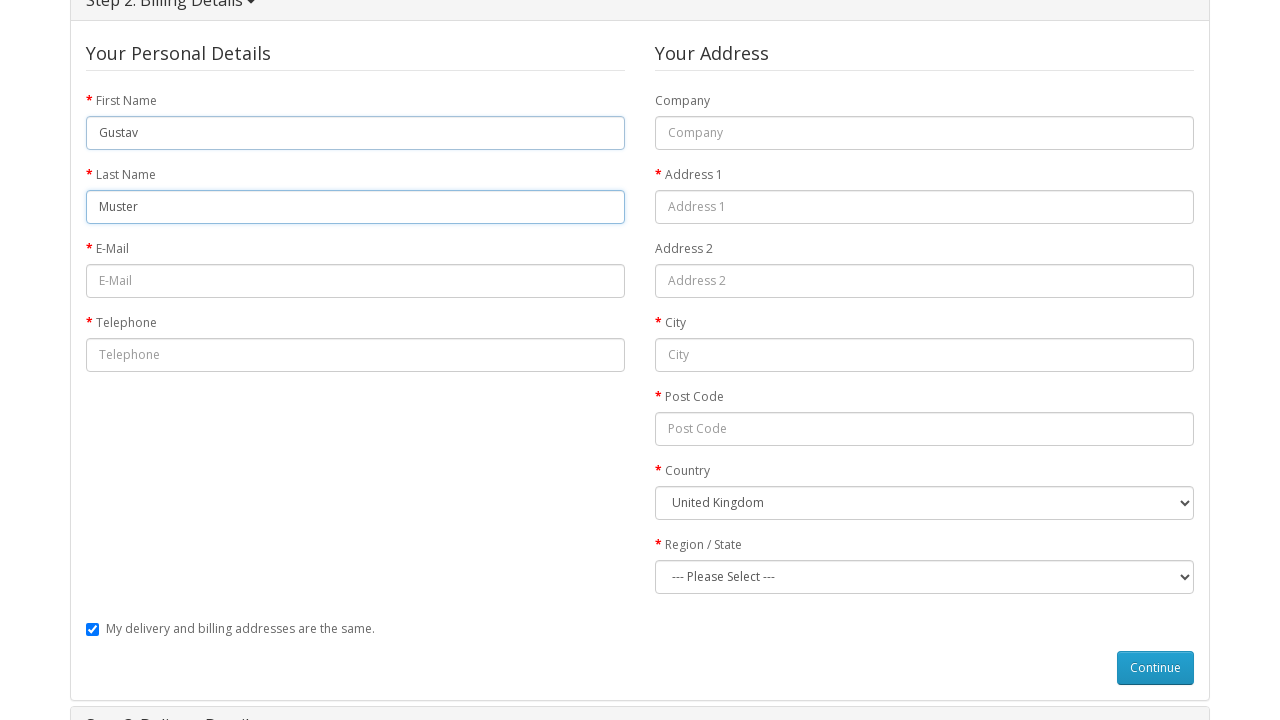

Entered email 'customer@opencart.demo' on #input-payment-email
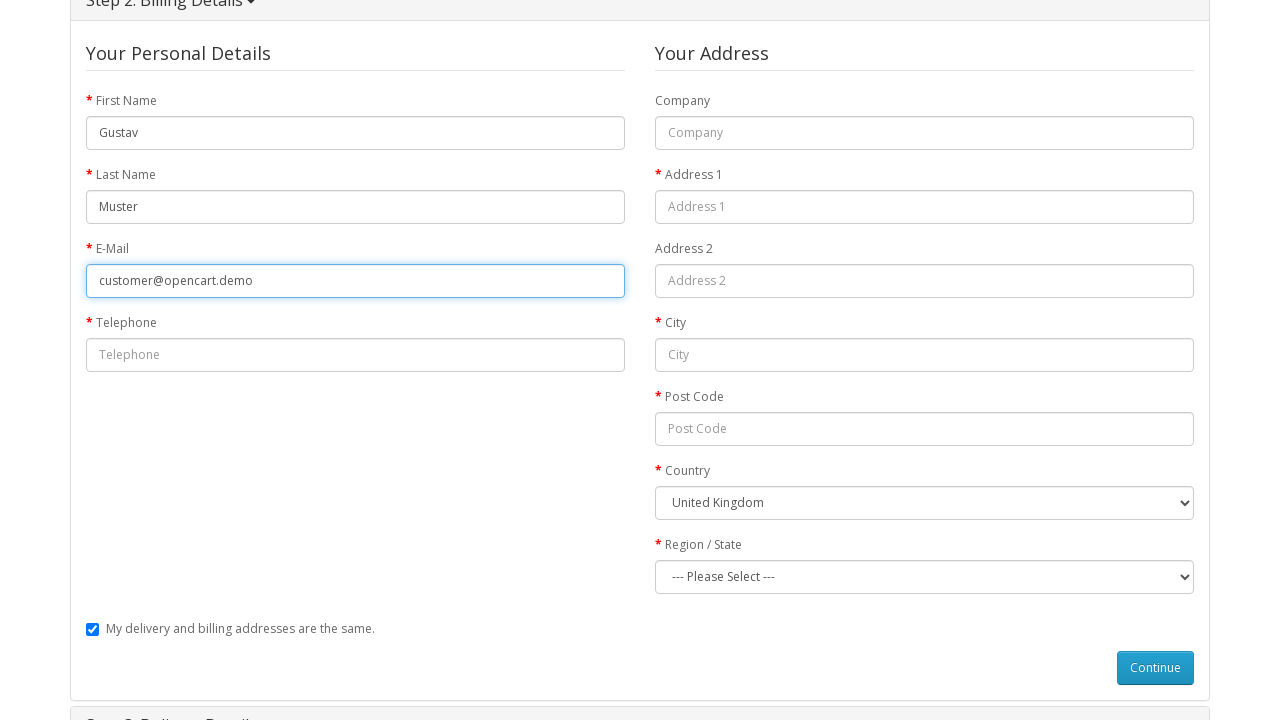

Entered telephone '+41777777777' on #input-payment-telephone
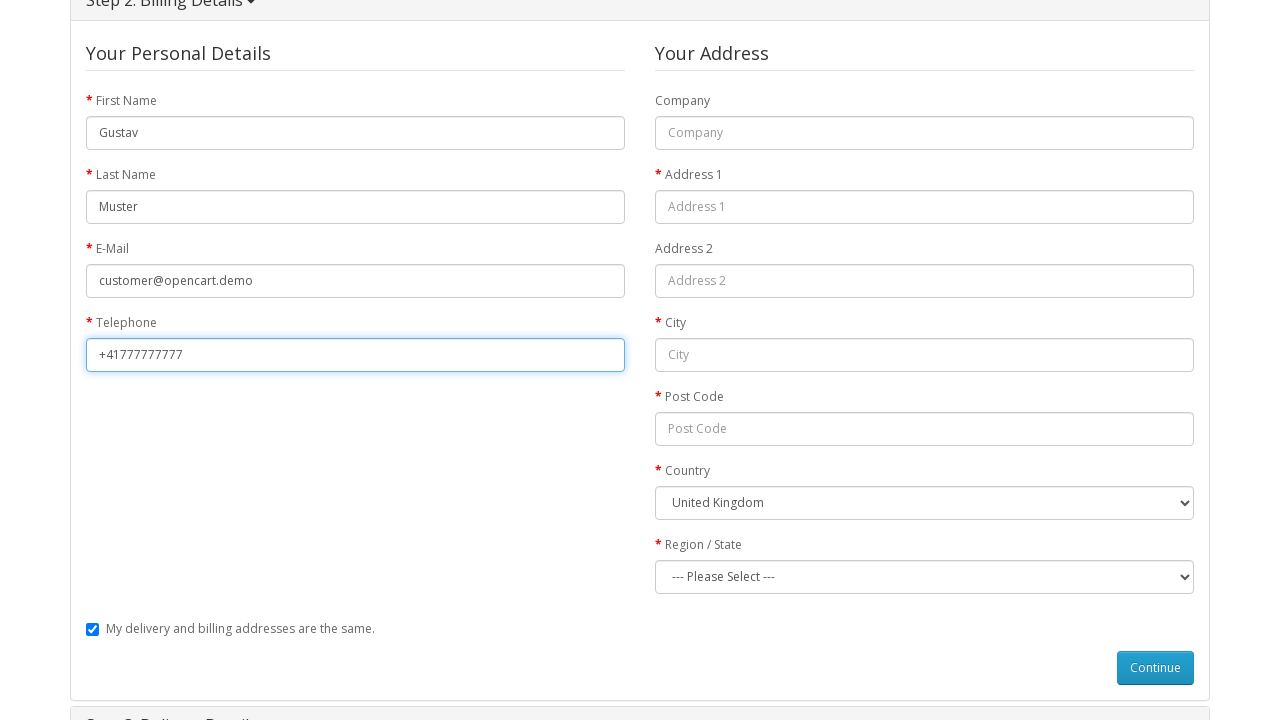

Entered address 'Bahnhofstrasse 1' on #input-payment-address-1
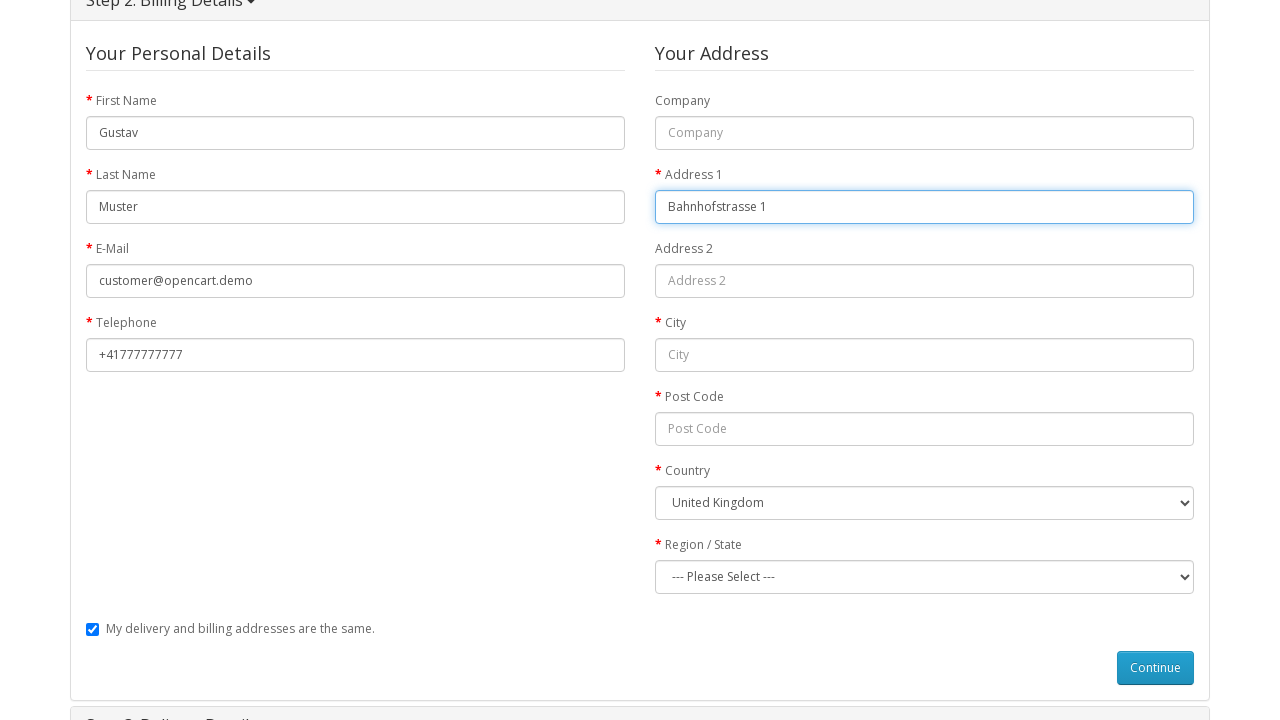

Entered city 'Zurich' on #input-payment-city
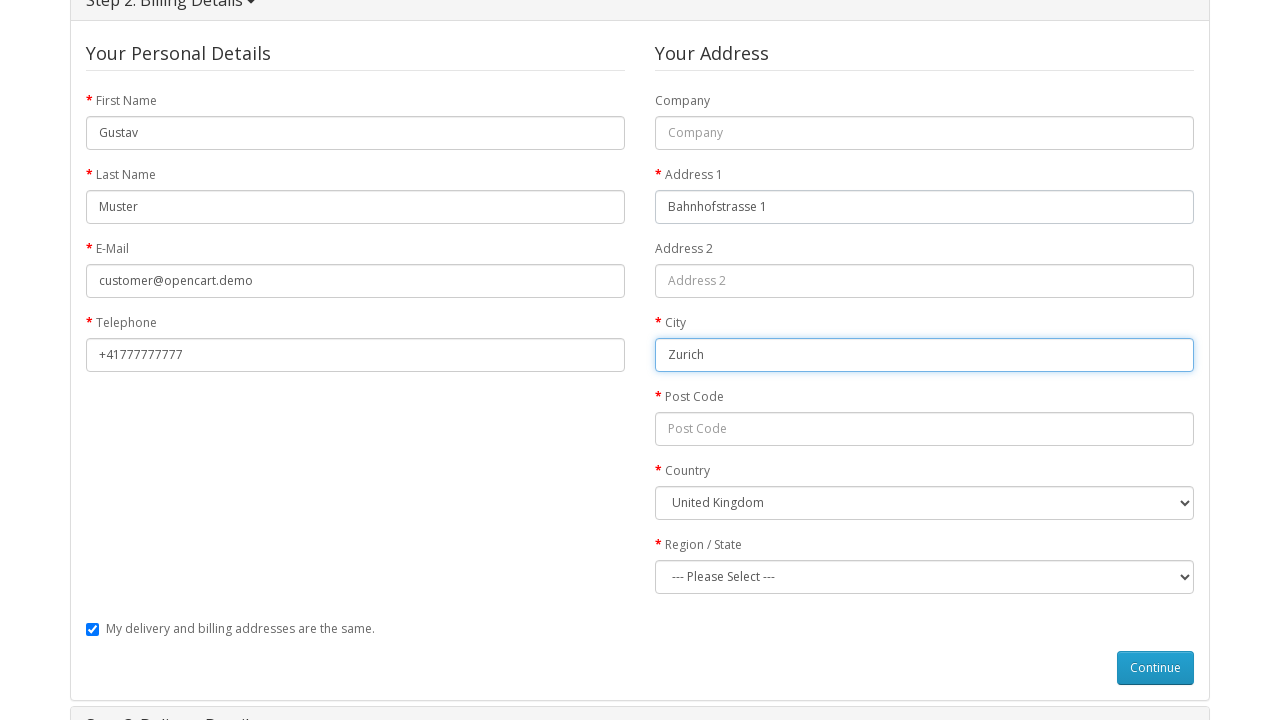

Entered postal code '8001' on #input-payment-postcode
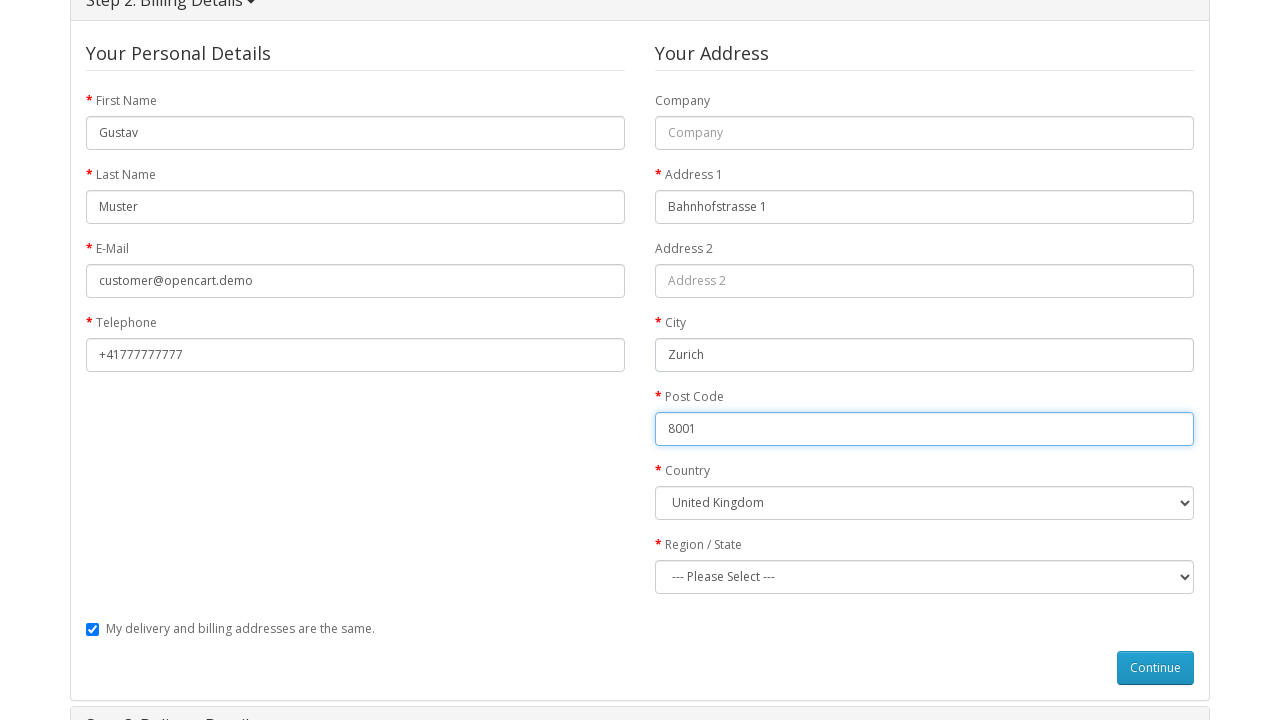

Selected country 'Switzerland' on #input-payment-country
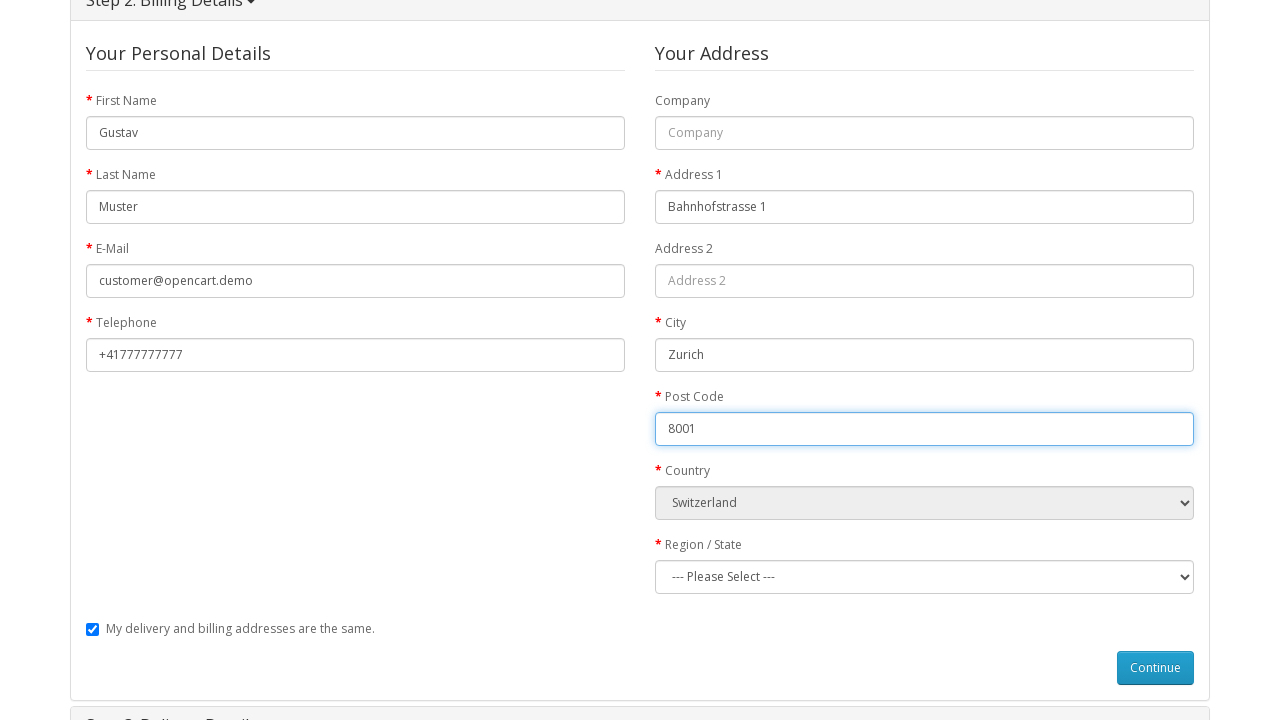

Selected zone 'Zürich' on #input-payment-zone
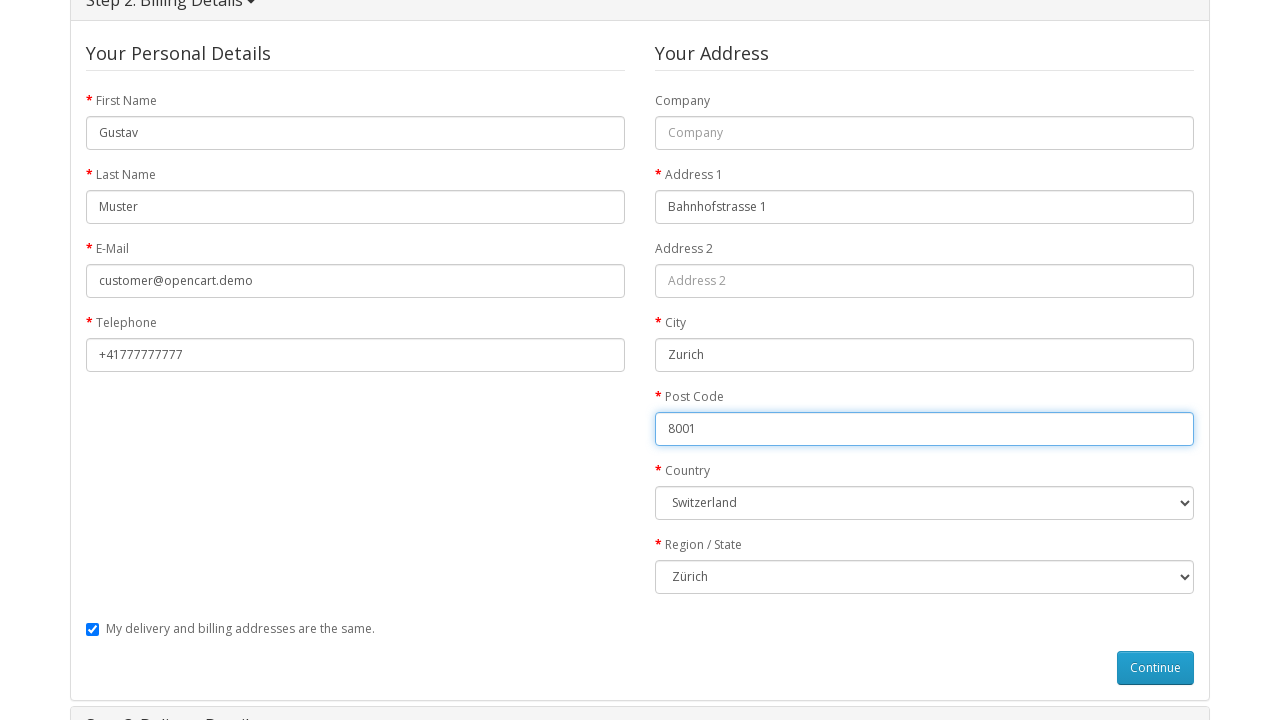

Submitted guest checkout form at (1156, 668) on #button-guest
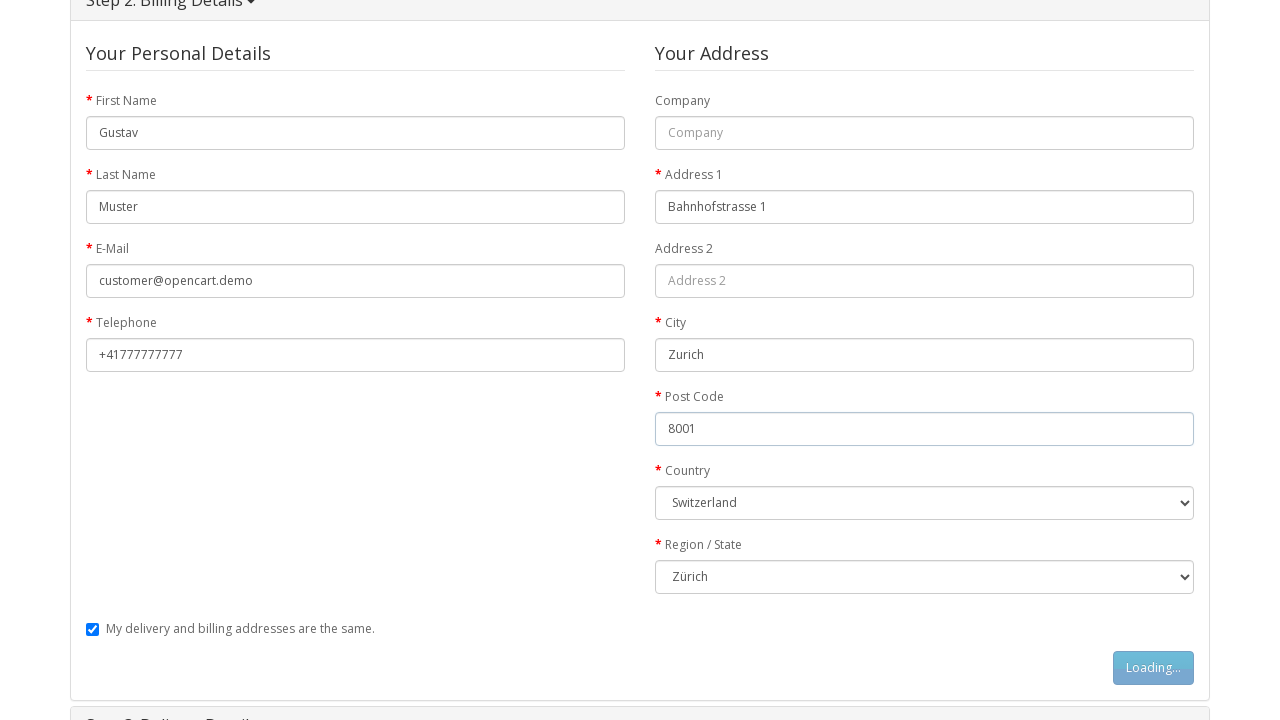

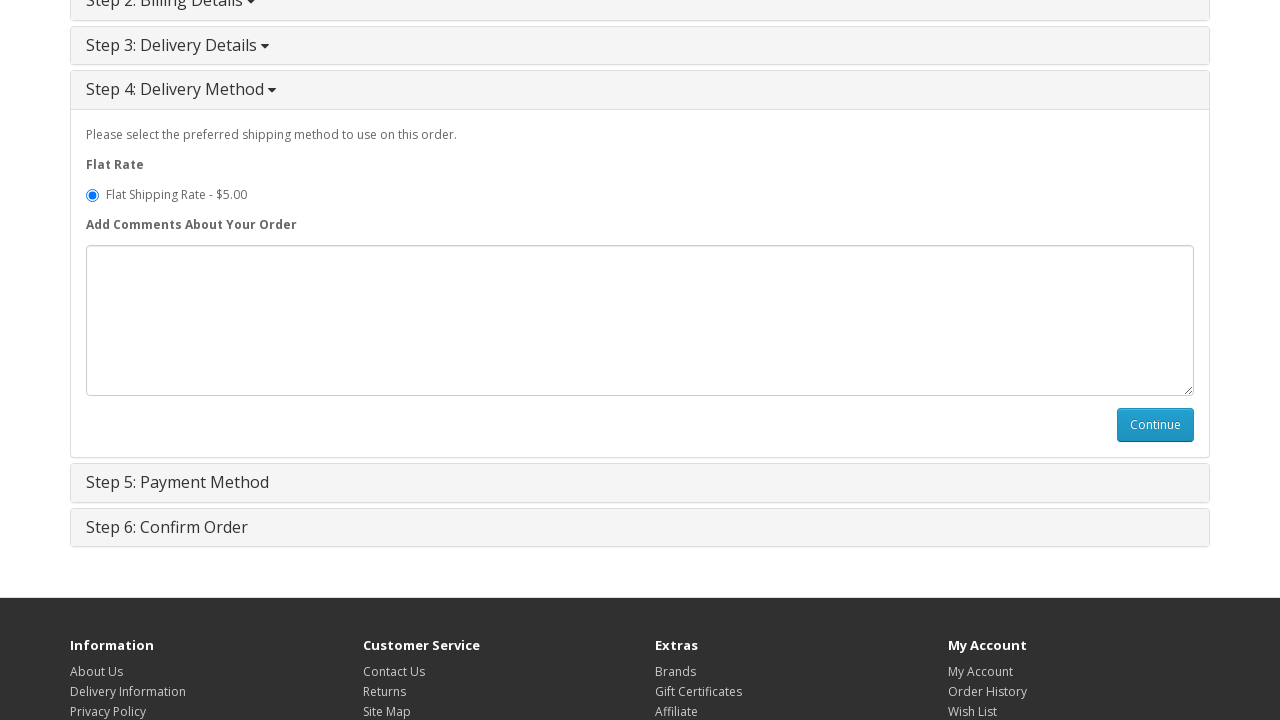